Tests registration form validation by entering an invalid email format and verifying the email validation error message

Starting URL: https://alada.vn/tai-khoan/dang-ky.html

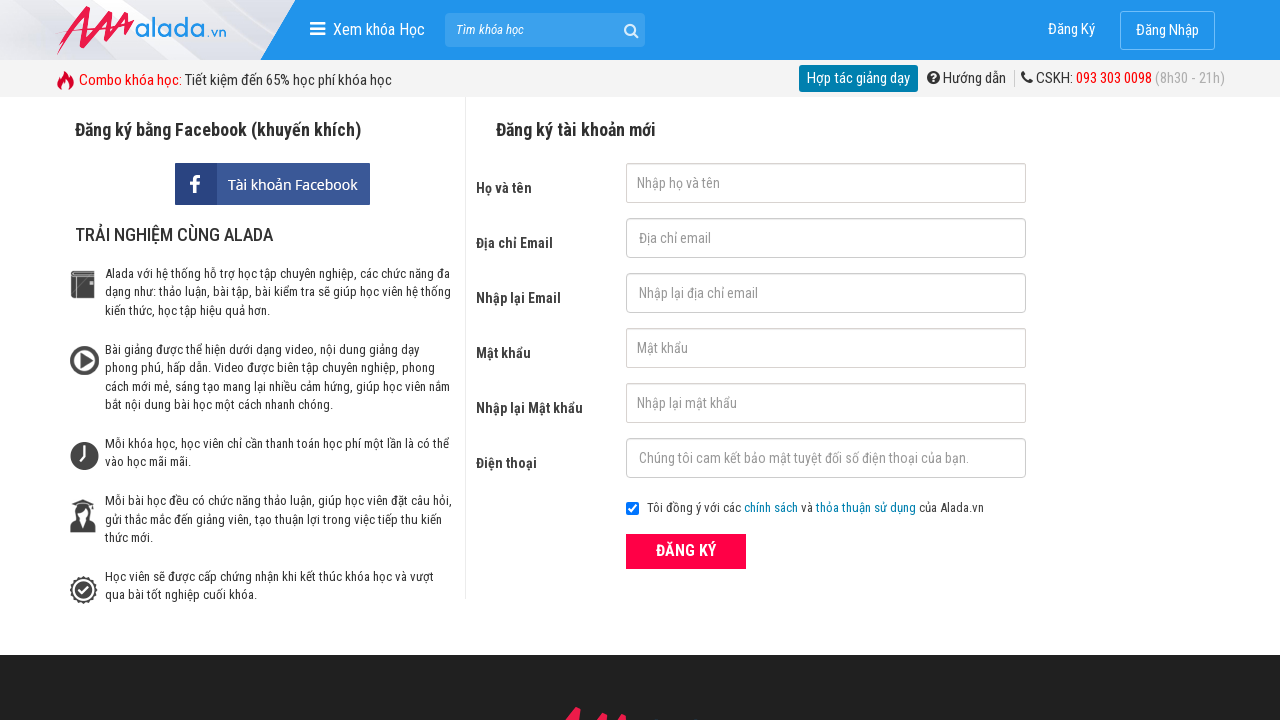

Filled first name field with 'Khanh Cuong' on #txtFirstname
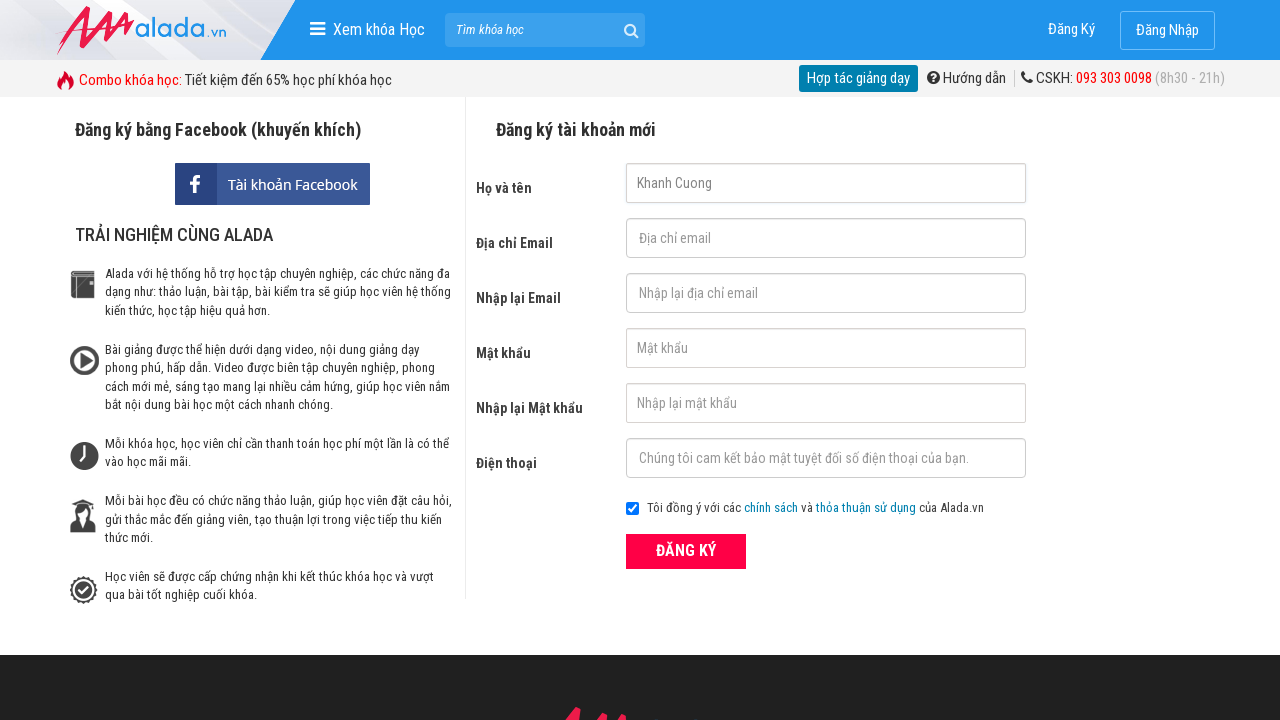

Filled email field with invalid format '123456' on #txtEmail
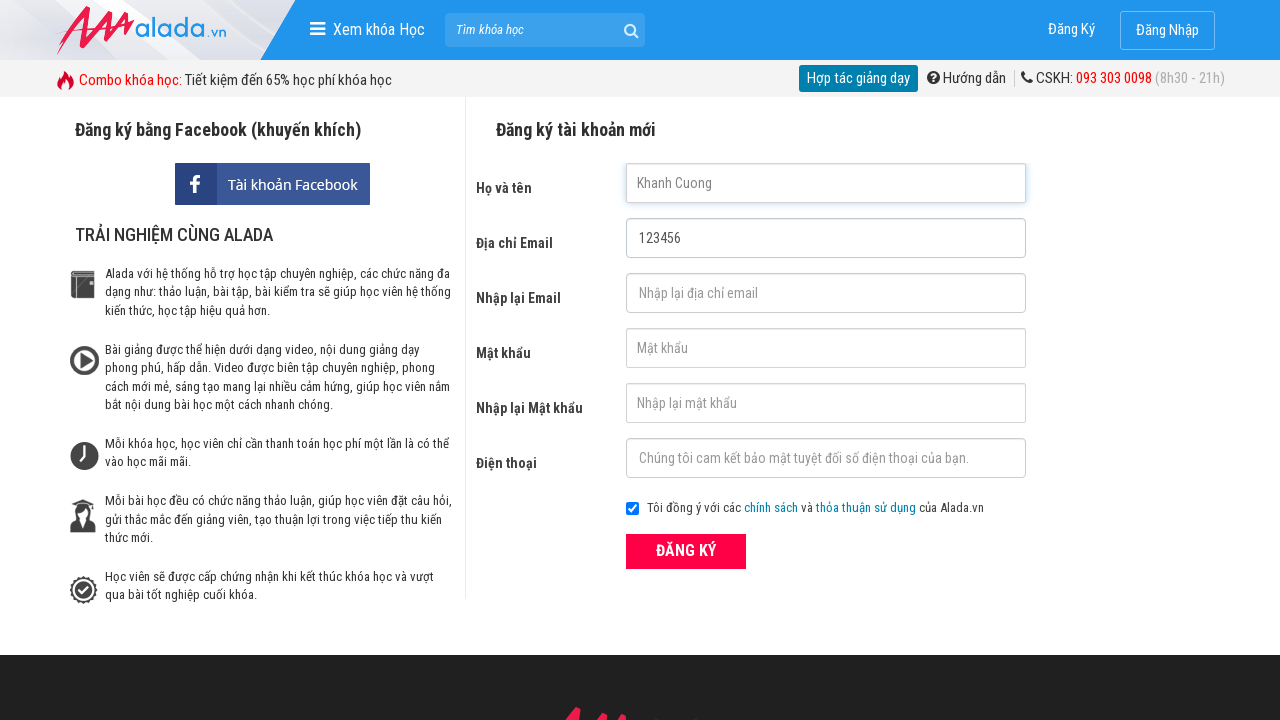

Filled confirm email field with '123456' on #txtCEmail
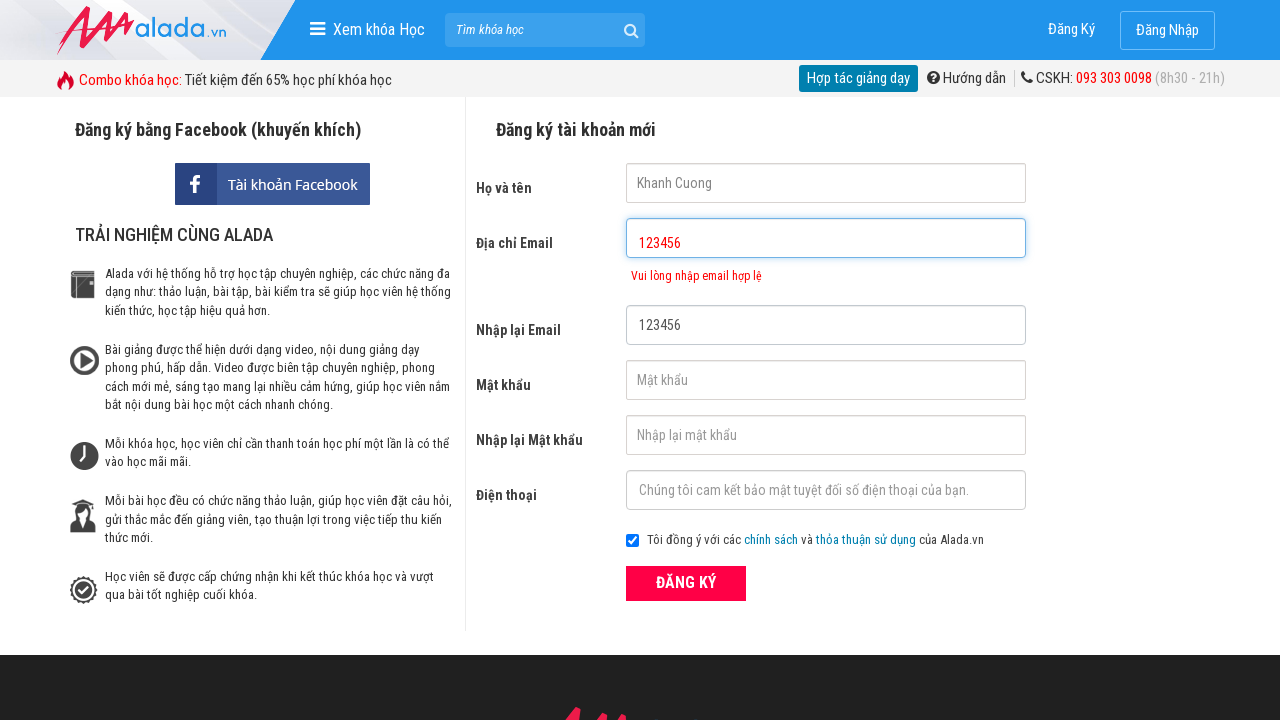

Filled password field with '123456' on #txtPassword
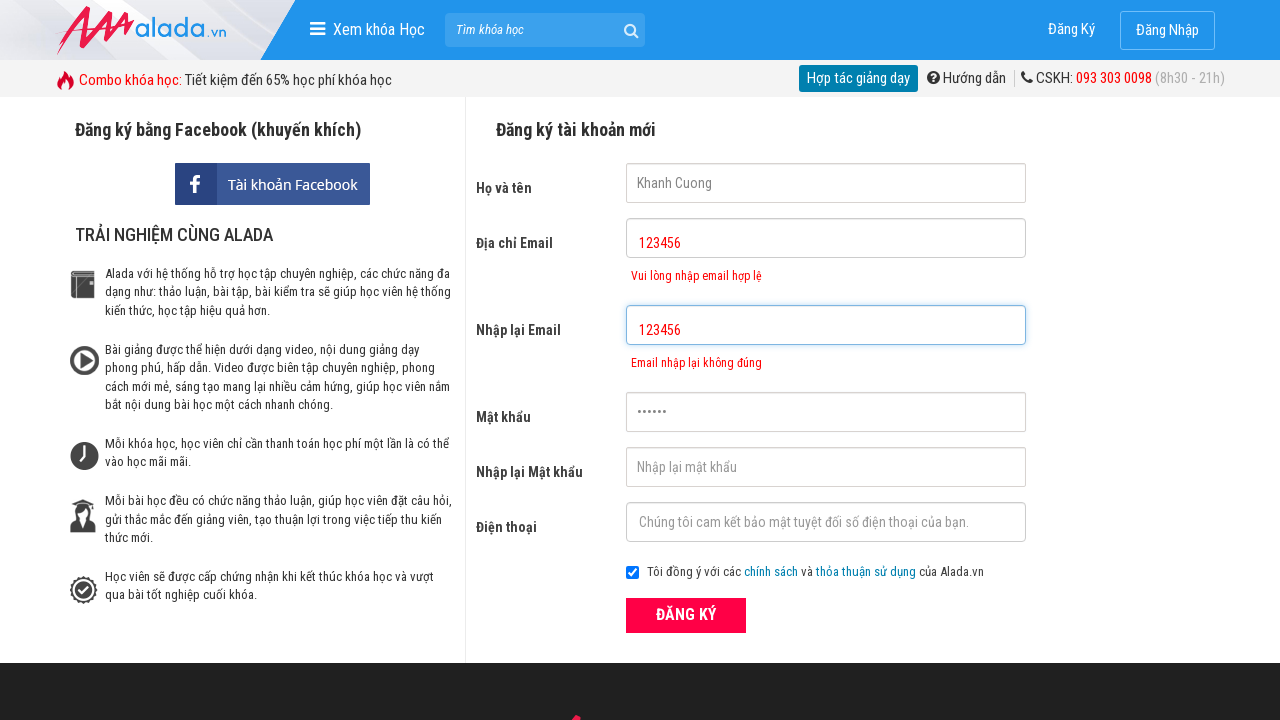

Filled confirm password field with '123456' on #txtCPassword
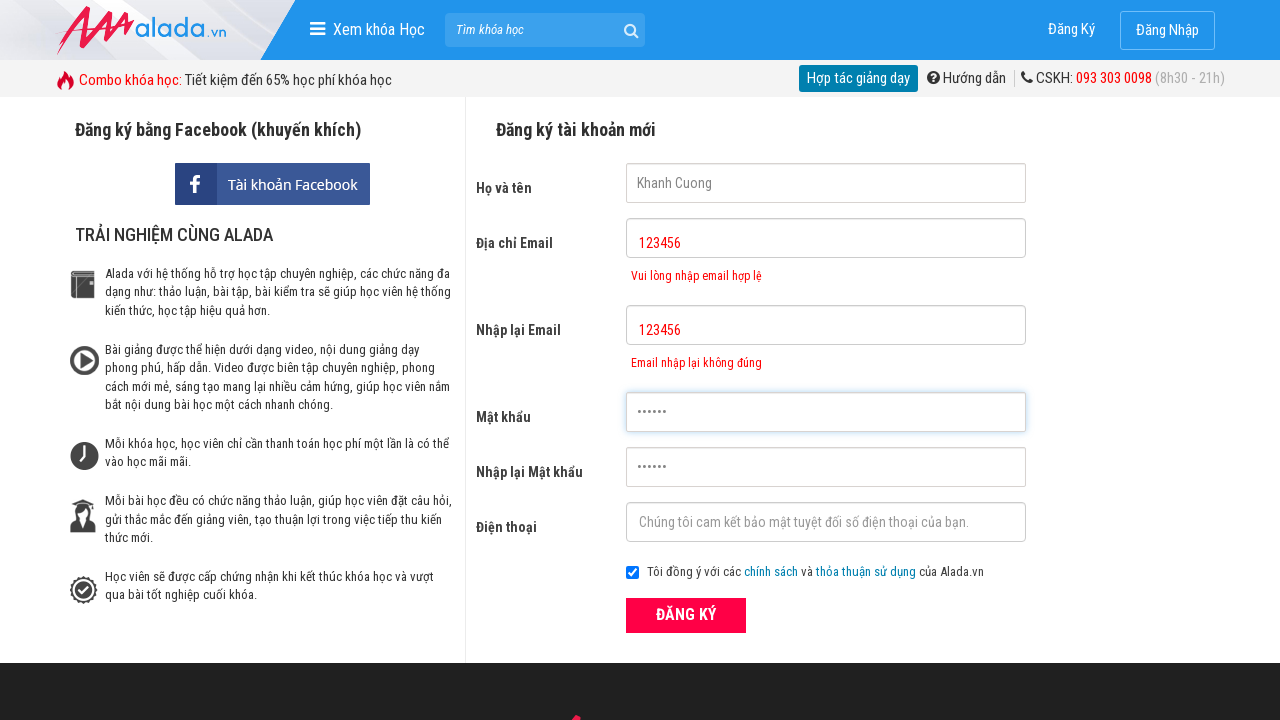

Filled phone field with '0987654321' on #txtPhone
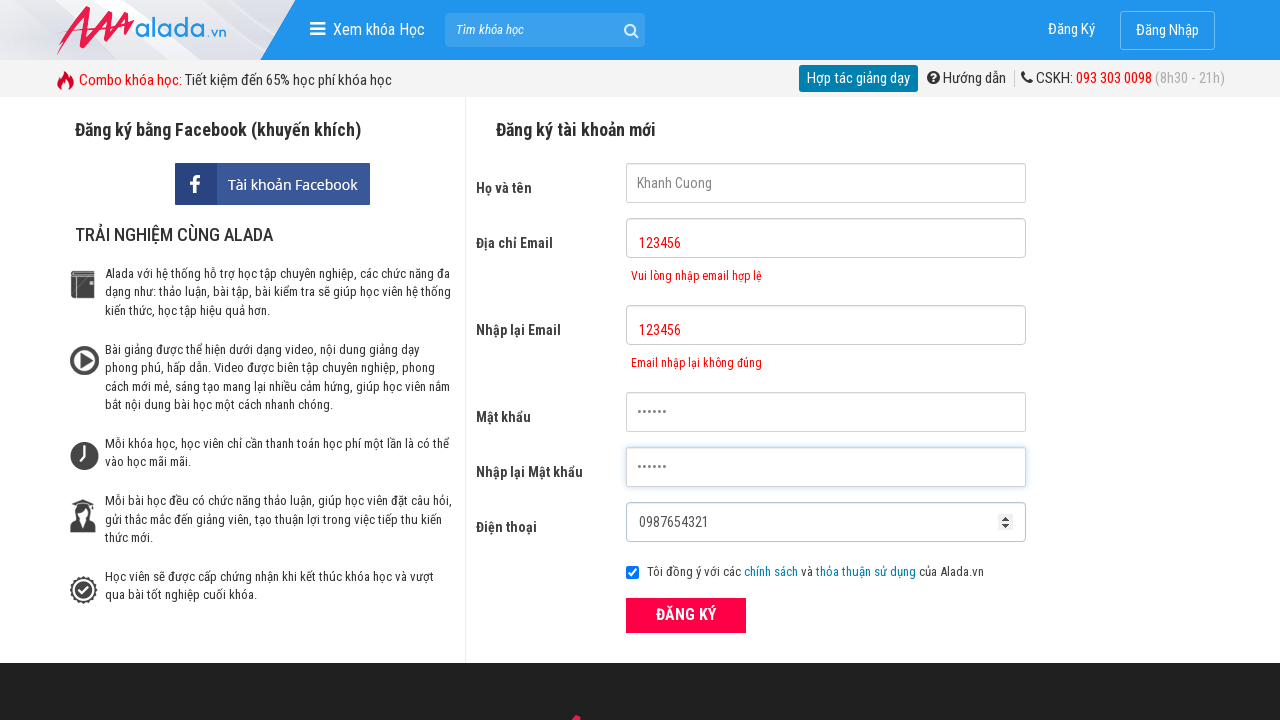

Clicked ĐĂNG KÝ (Register) button at (686, 615) on xpath=//div[@class='field_btn']/button[text()='ĐĂNG KÝ']
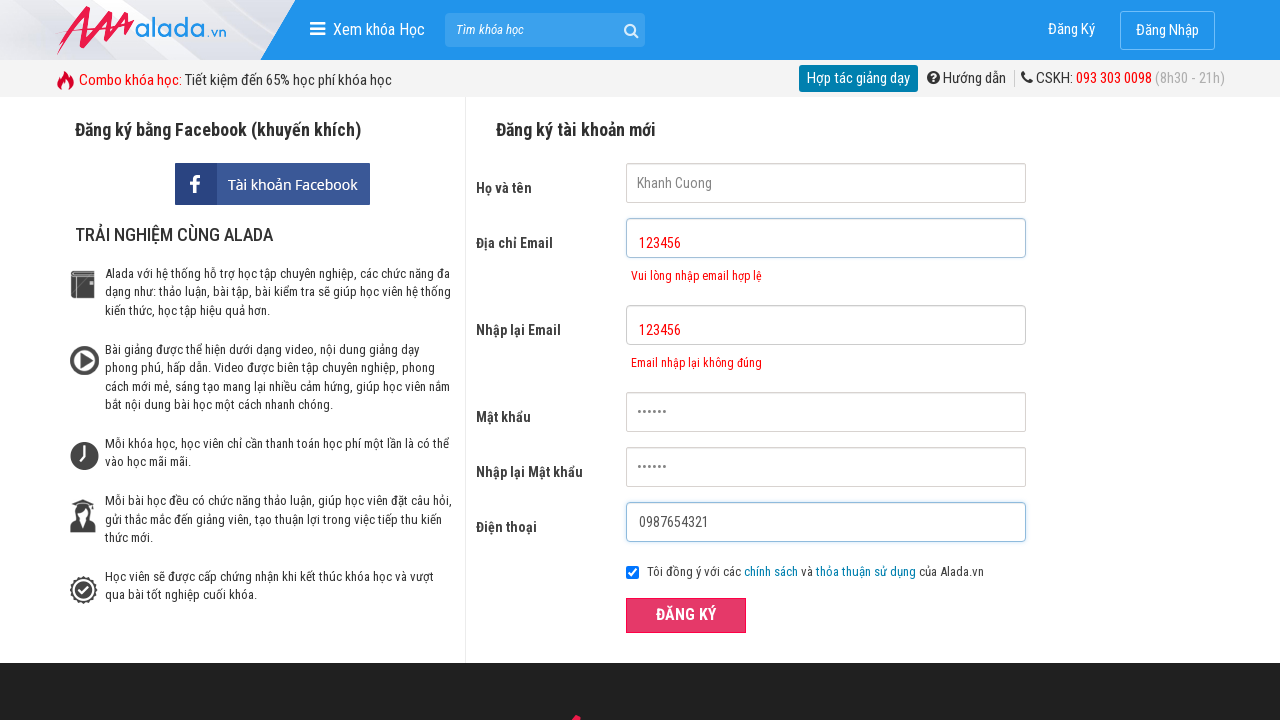

Email validation error message appeared
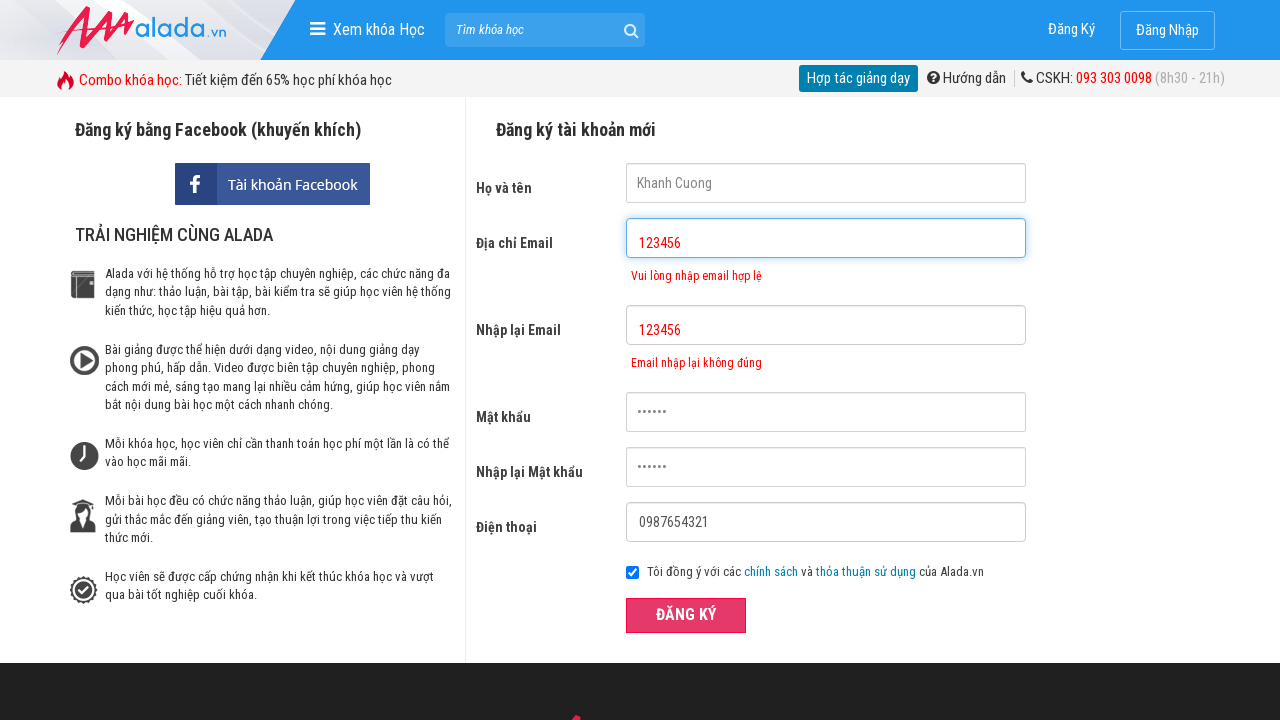

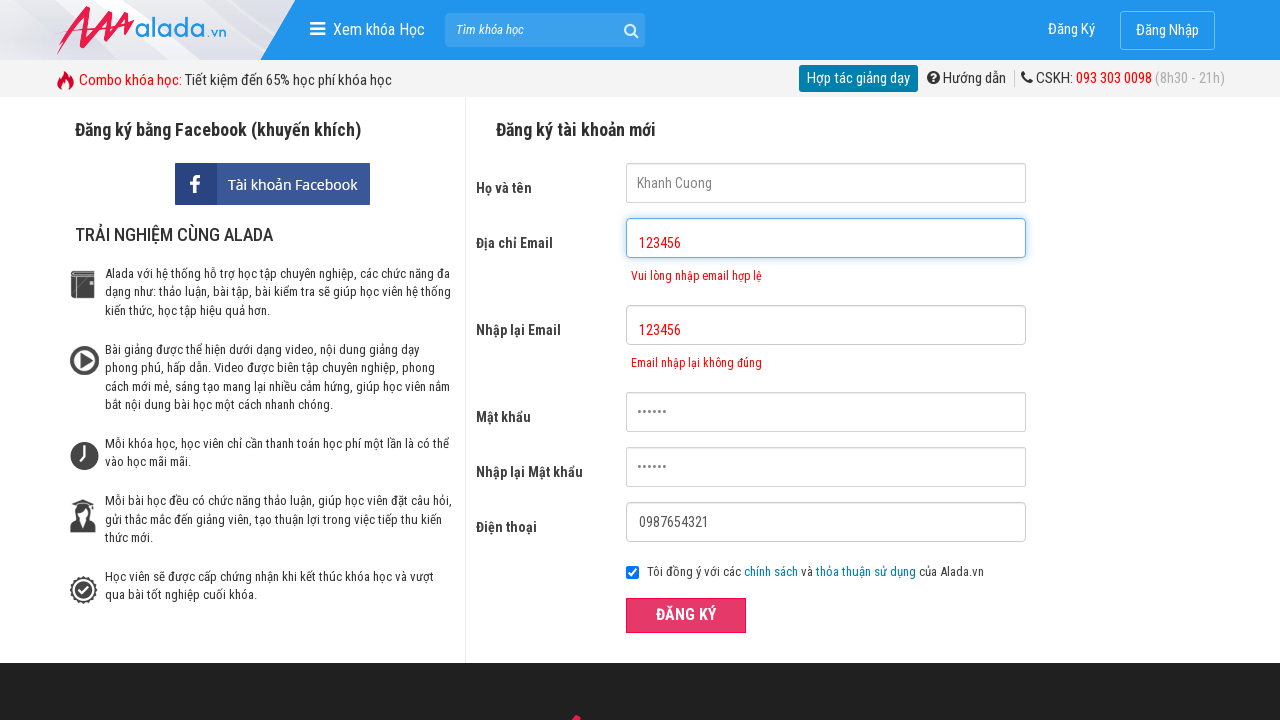